Navigates to OpenCart registration page and attempts to click a forgotten password link (with intentional wrong locator for exception handling demonstration)

Starting URL: https://naveenautomationlabs.com/opencart/index.php?route=account/register

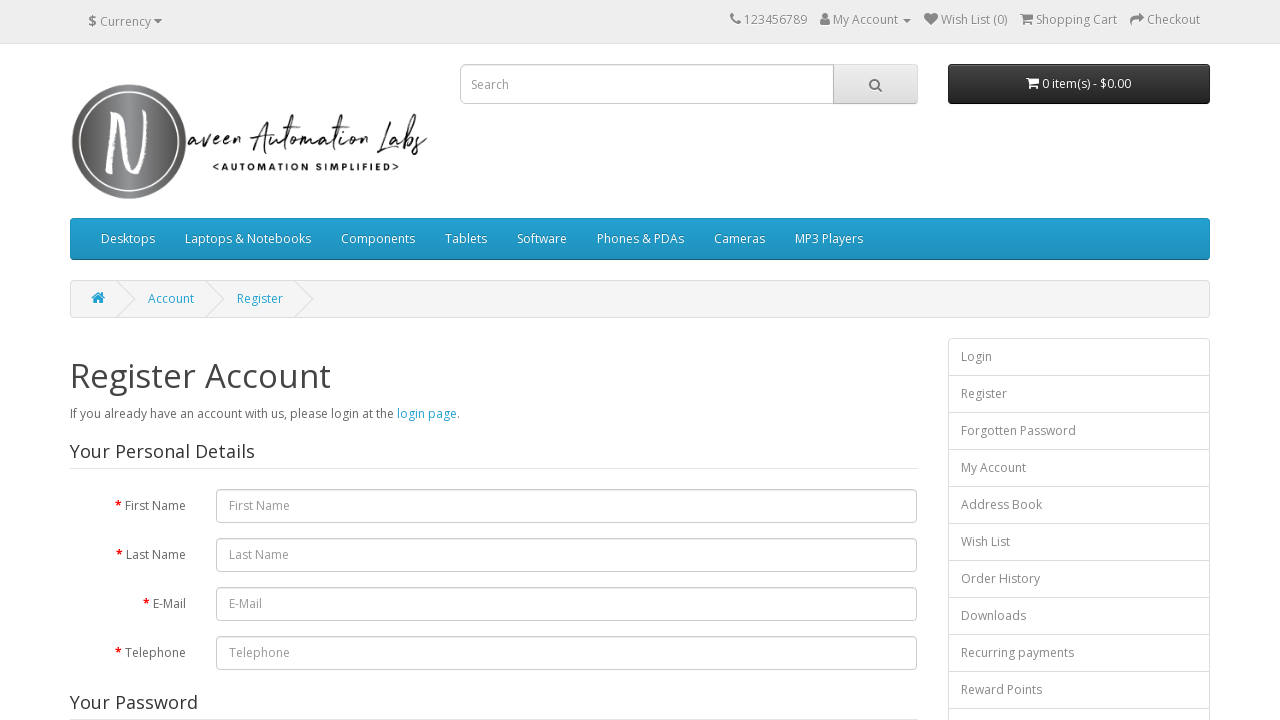

Clicked 'Forgotten Password' link at (1079, 431) on text=Forgotten Password
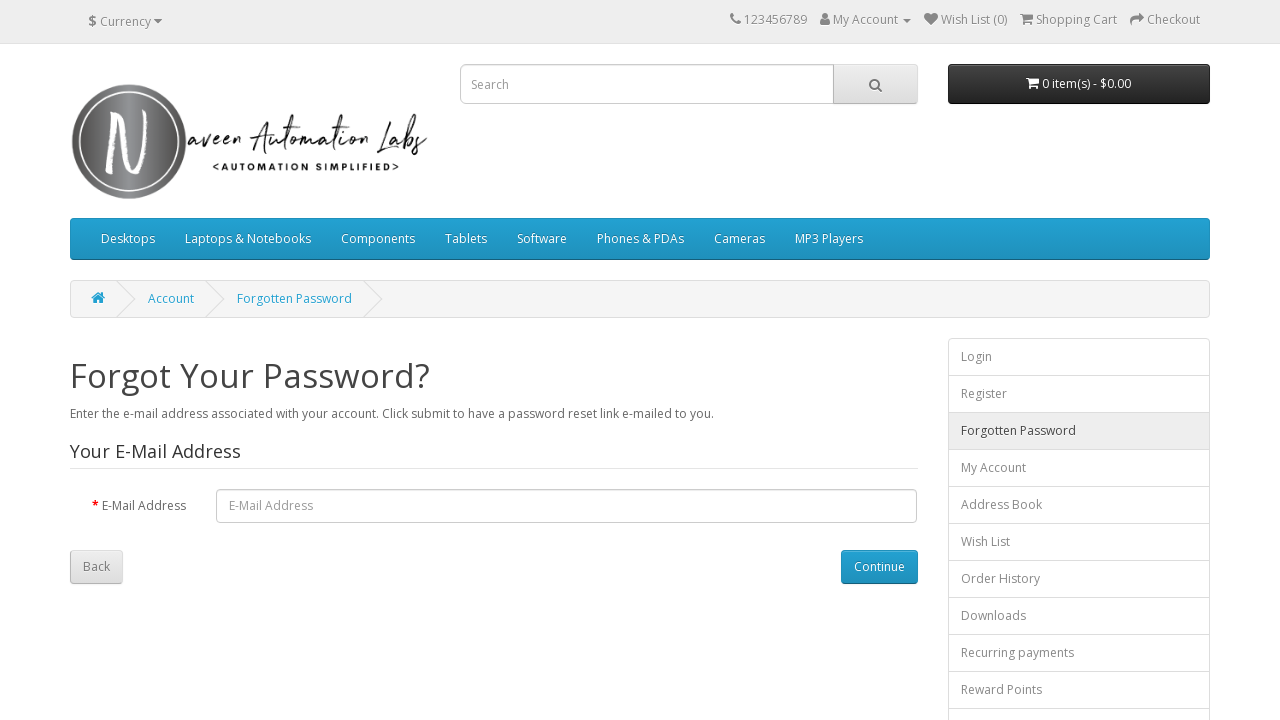

Retrieved page title
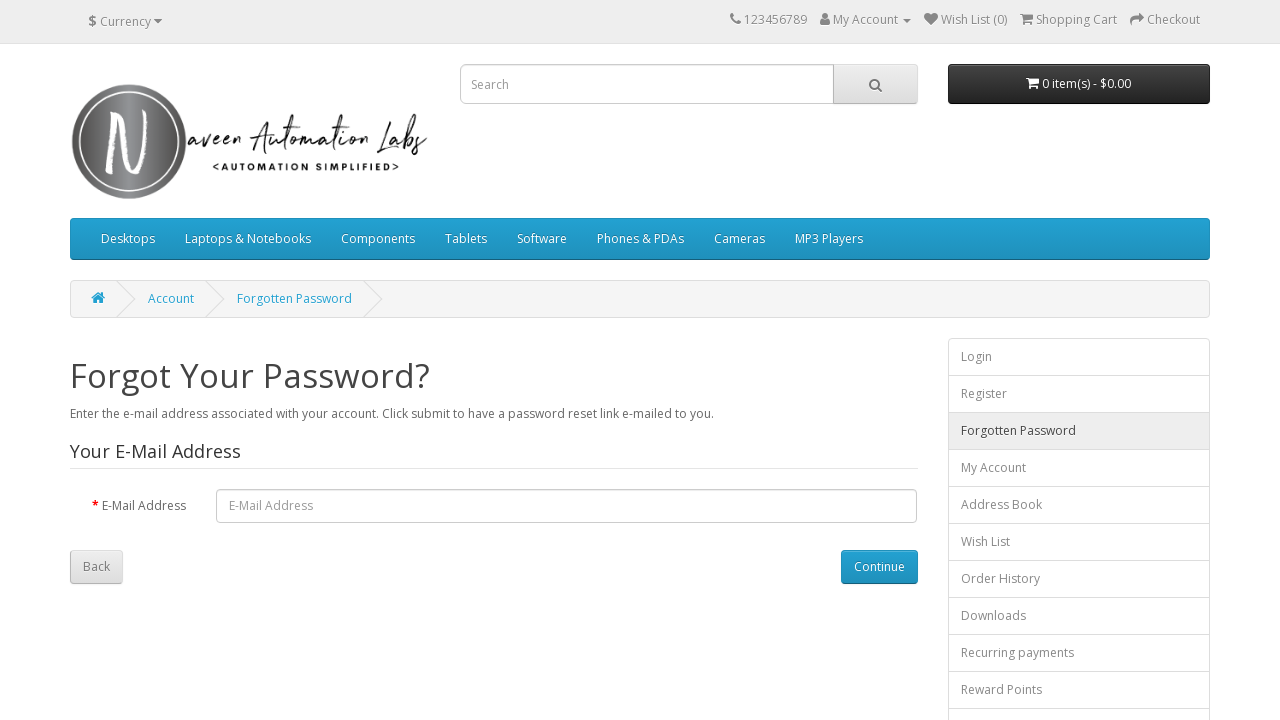

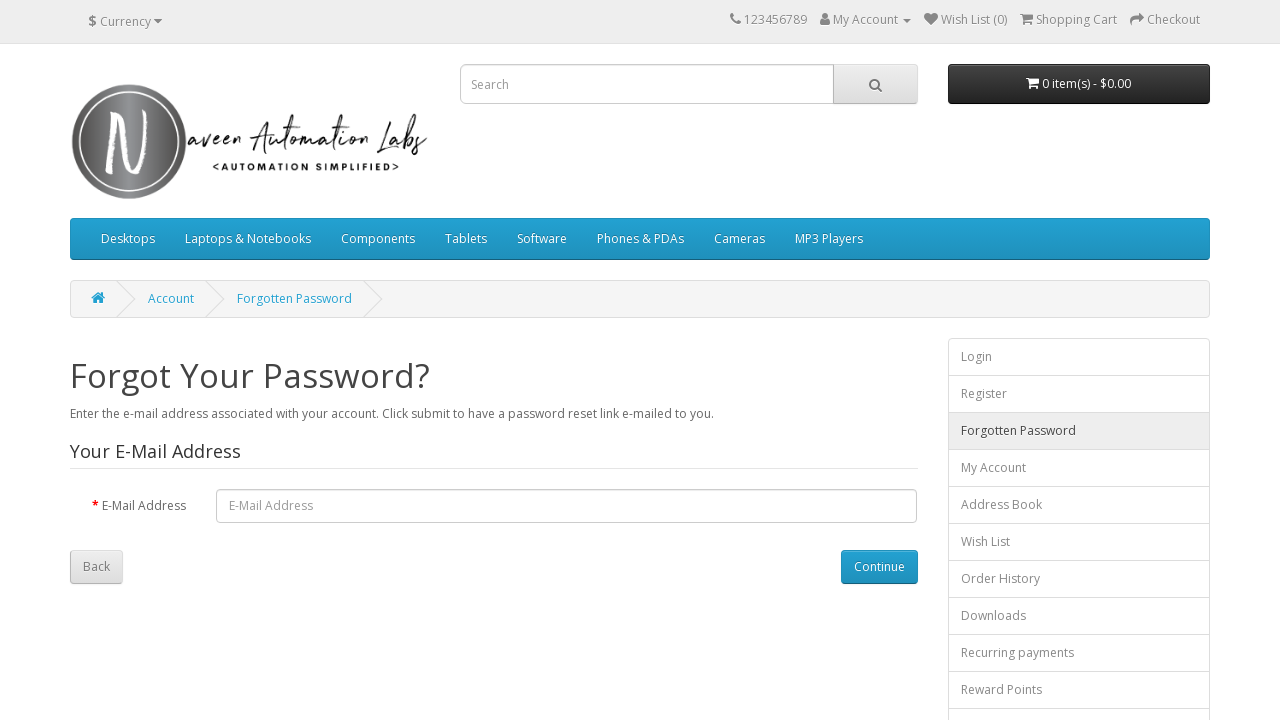